Tests that a todo item is removed when edited to an empty string

Starting URL: https://demo.playwright.dev/todomvc

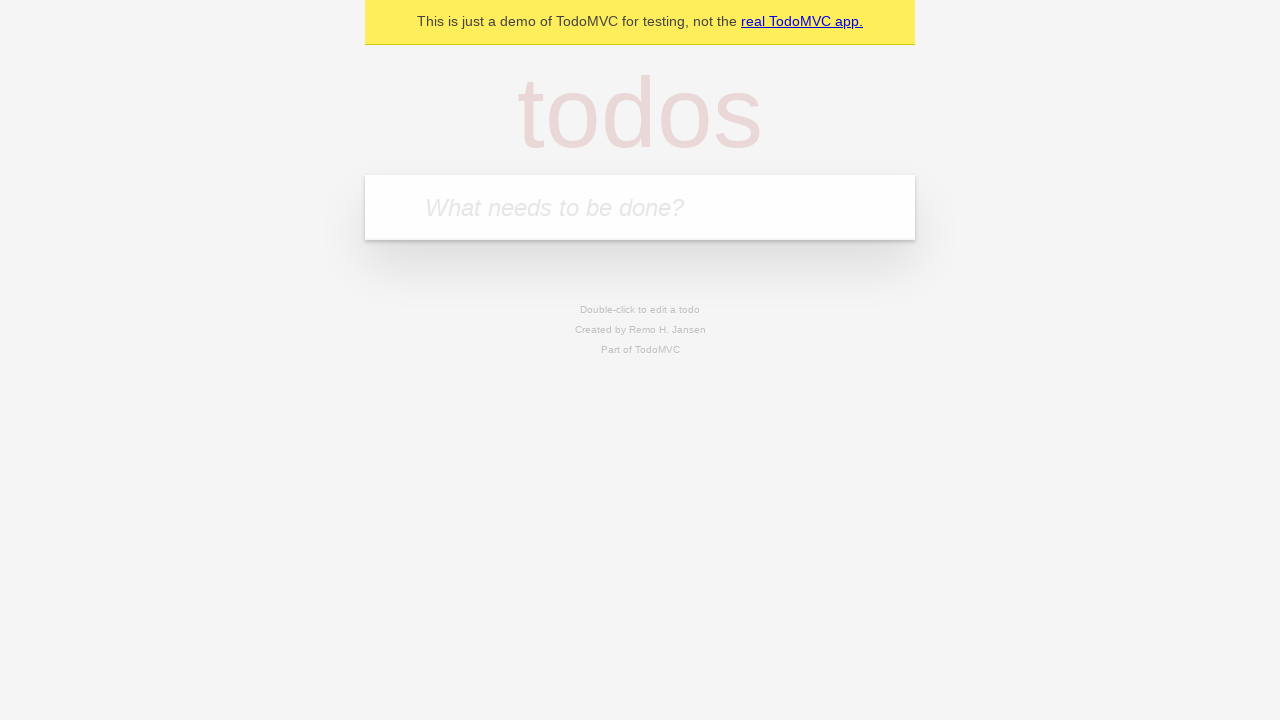

Filled new todo field with 'buy some cheese' on internal:attr=[placeholder="What needs to be done?"i]
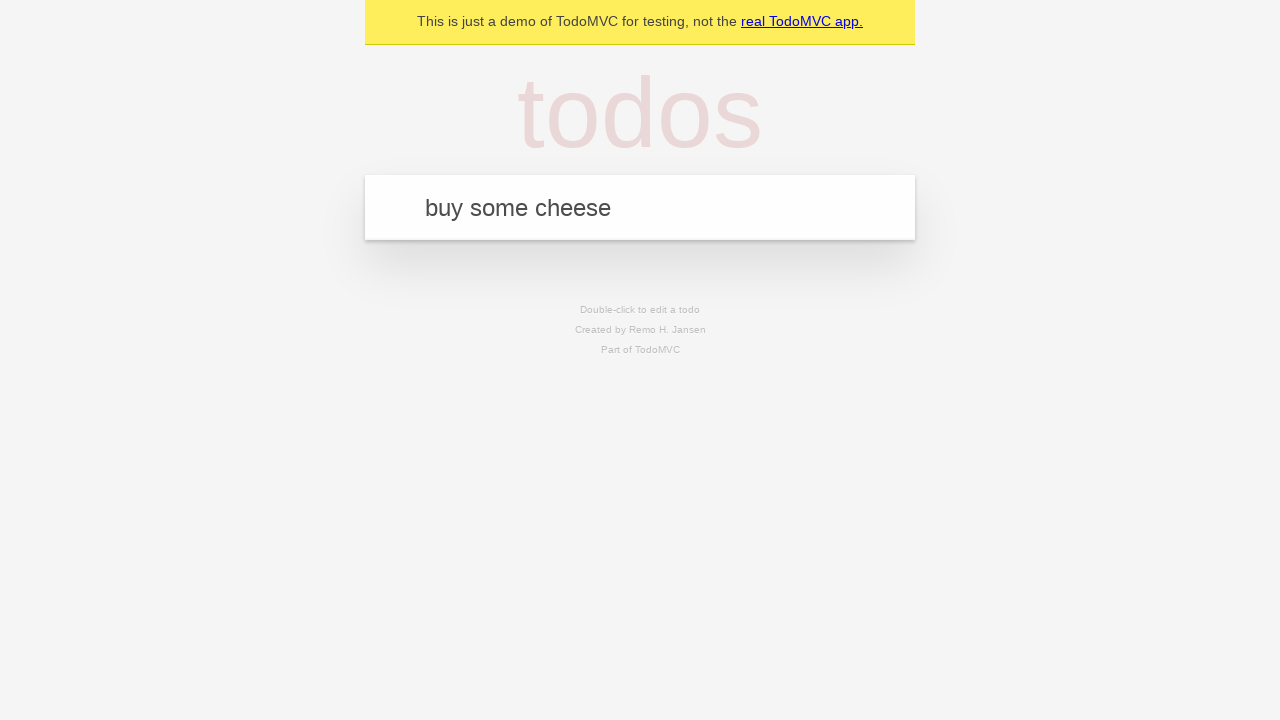

Pressed Enter to add first todo item on internal:attr=[placeholder="What needs to be done?"i]
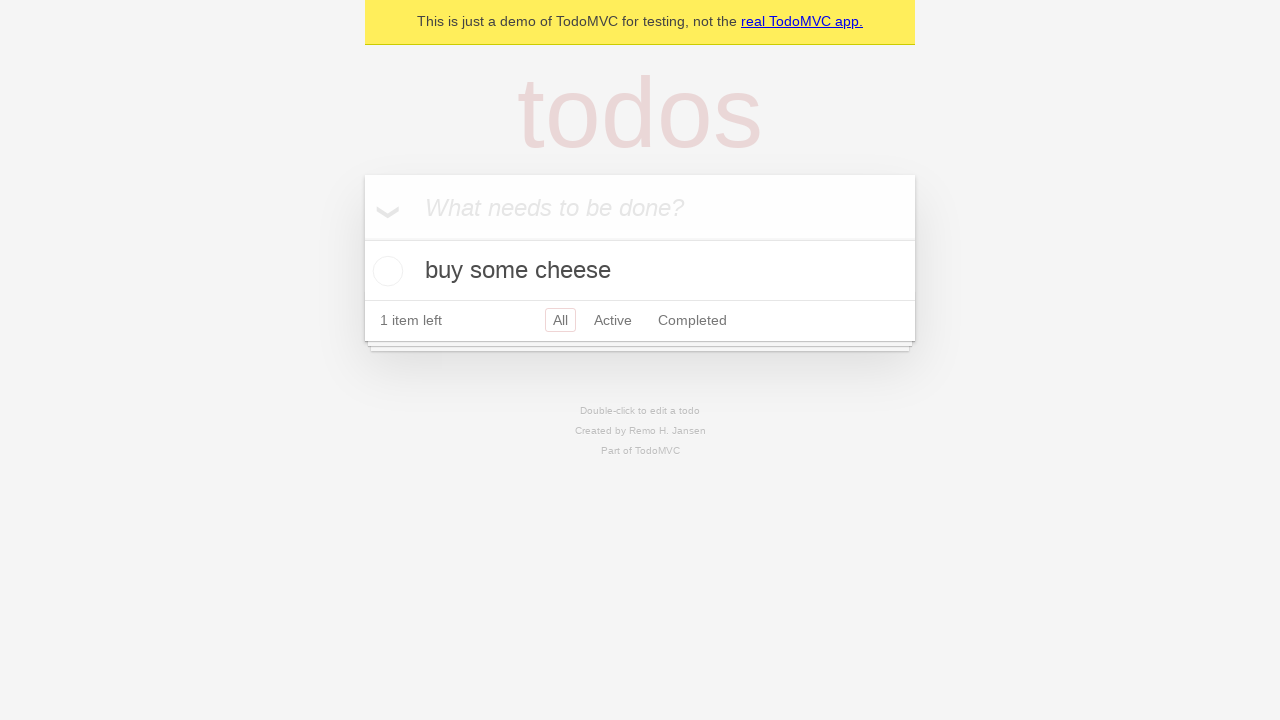

Filled new todo field with 'feed the cat' on internal:attr=[placeholder="What needs to be done?"i]
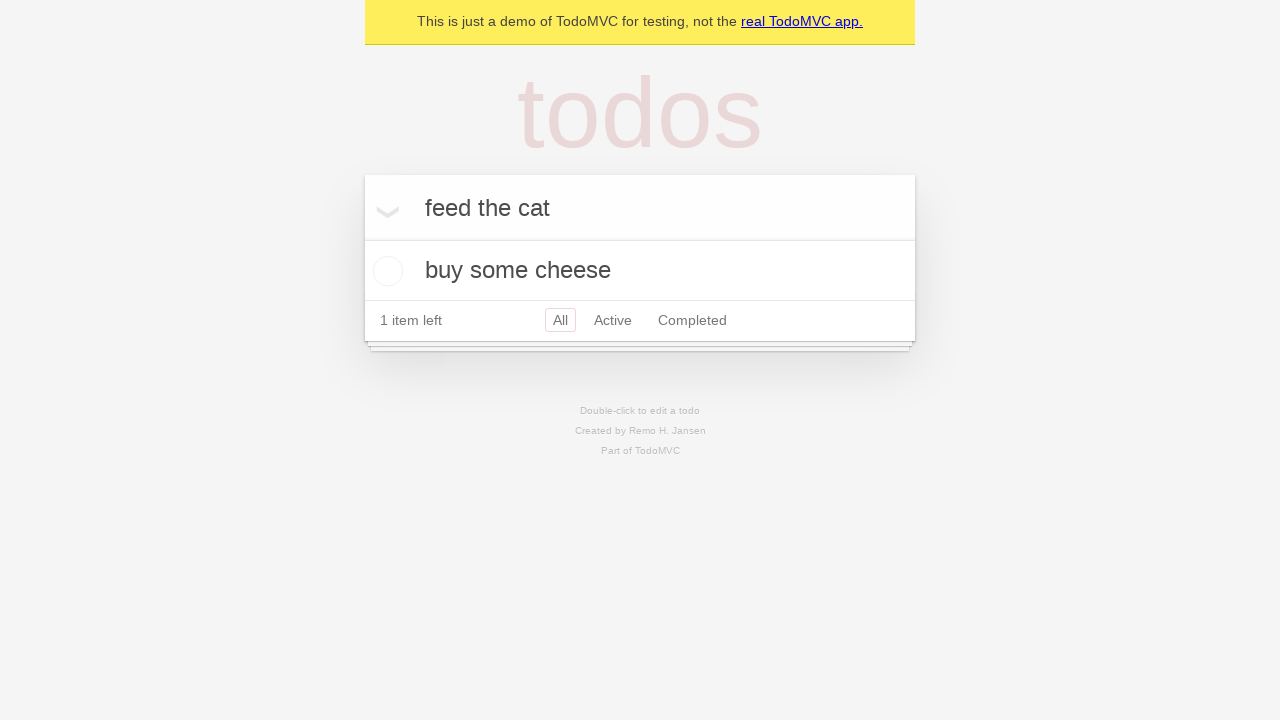

Pressed Enter to add second todo item on internal:attr=[placeholder="What needs to be done?"i]
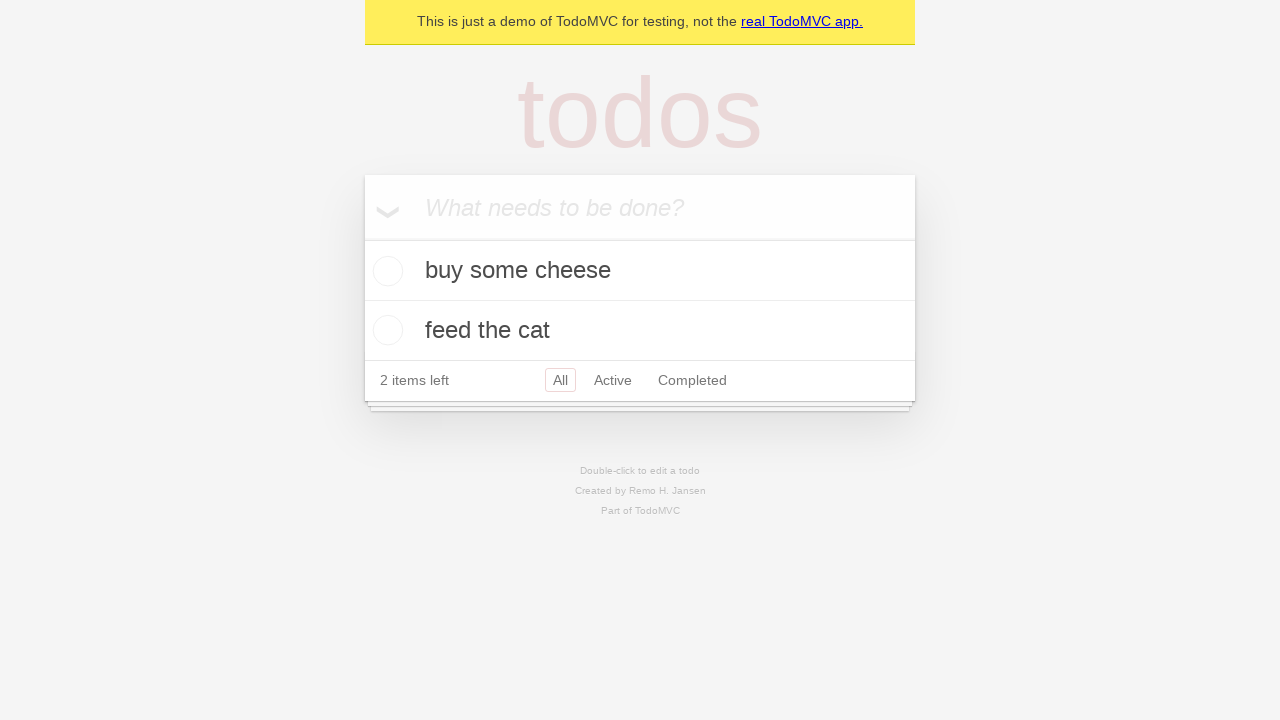

Filled new todo field with 'book a doctors appointment' on internal:attr=[placeholder="What needs to be done?"i]
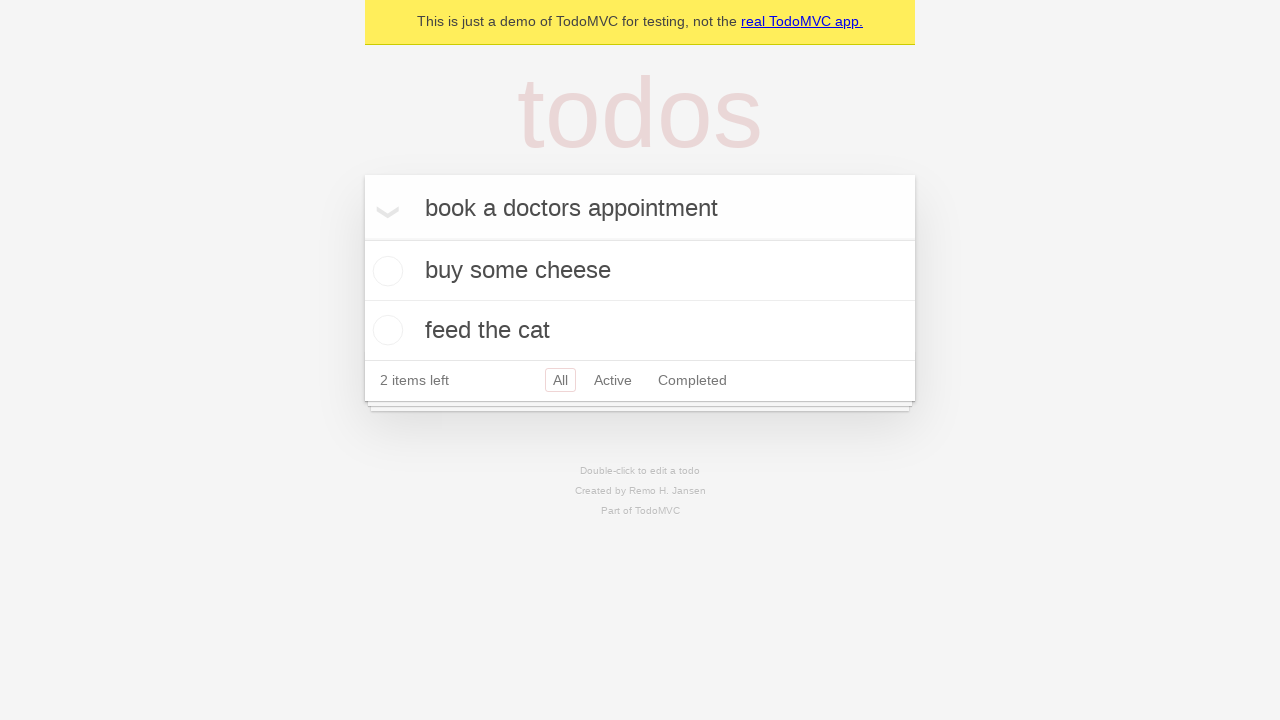

Pressed Enter to add third todo item on internal:attr=[placeholder="What needs to be done?"i]
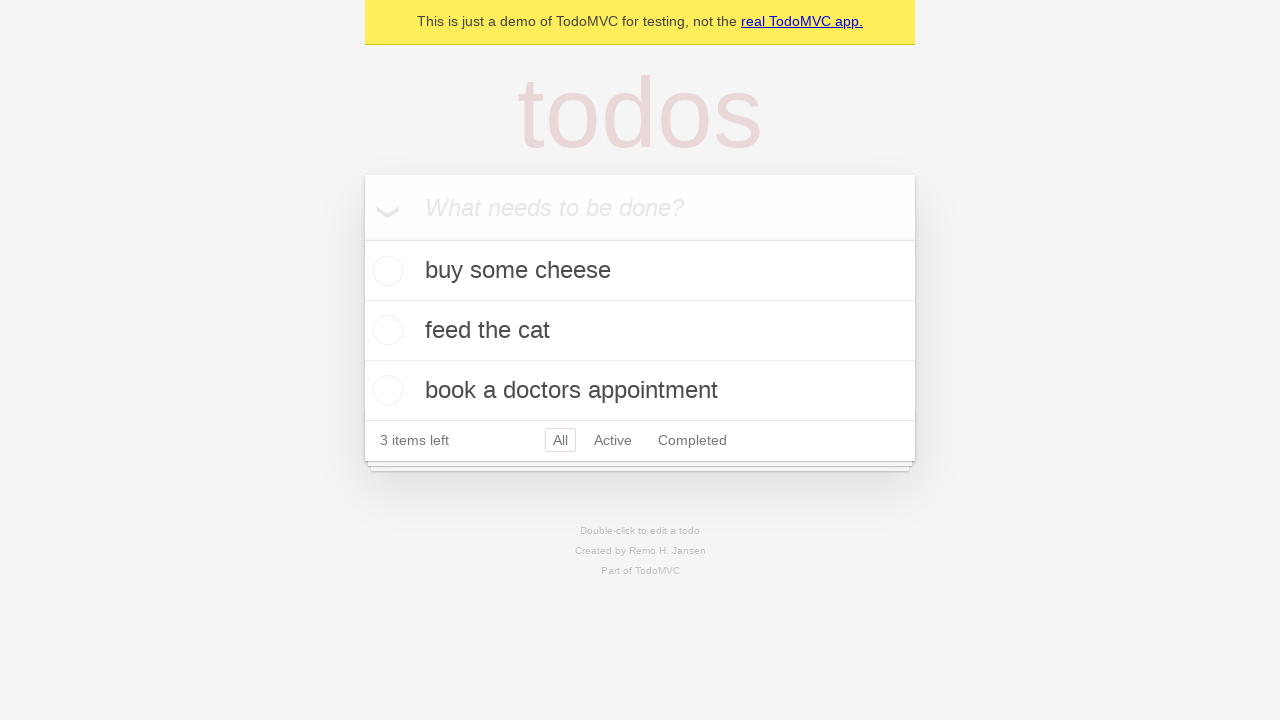

Double-clicked second todo item to enter edit mode at (640, 331) on internal:testid=[data-testid="todo-item"s] >> nth=1
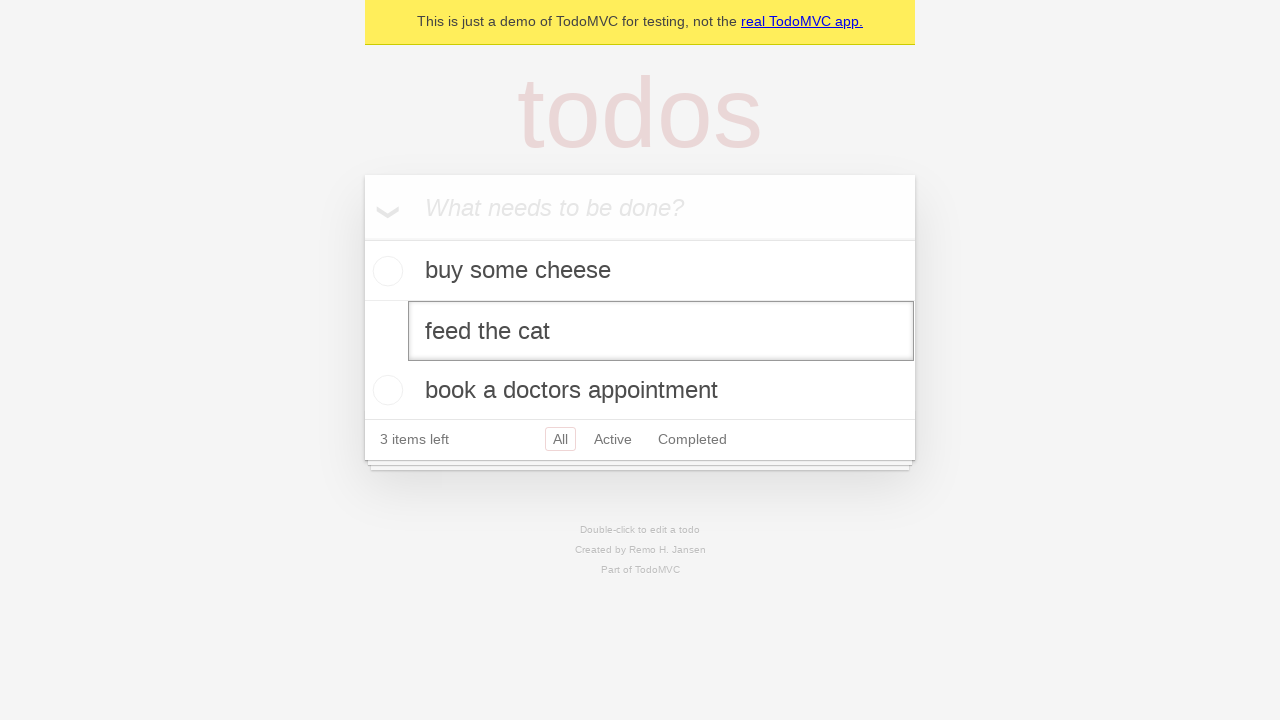

Cleared the text field by filling with empty string on internal:testid=[data-testid="todo-item"s] >> nth=1 >> internal:role=textbox[nam
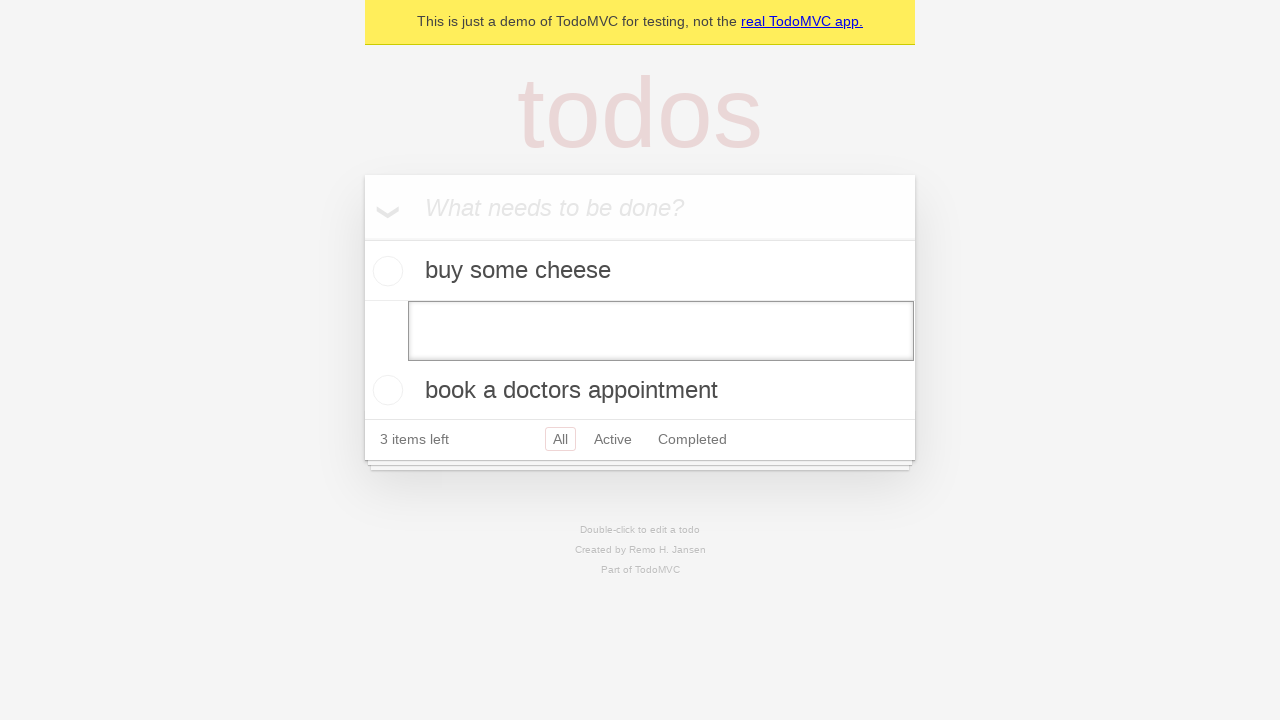

Pressed Enter to submit empty text and remove todo item on internal:testid=[data-testid="todo-item"s] >> nth=1 >> internal:role=textbox[nam
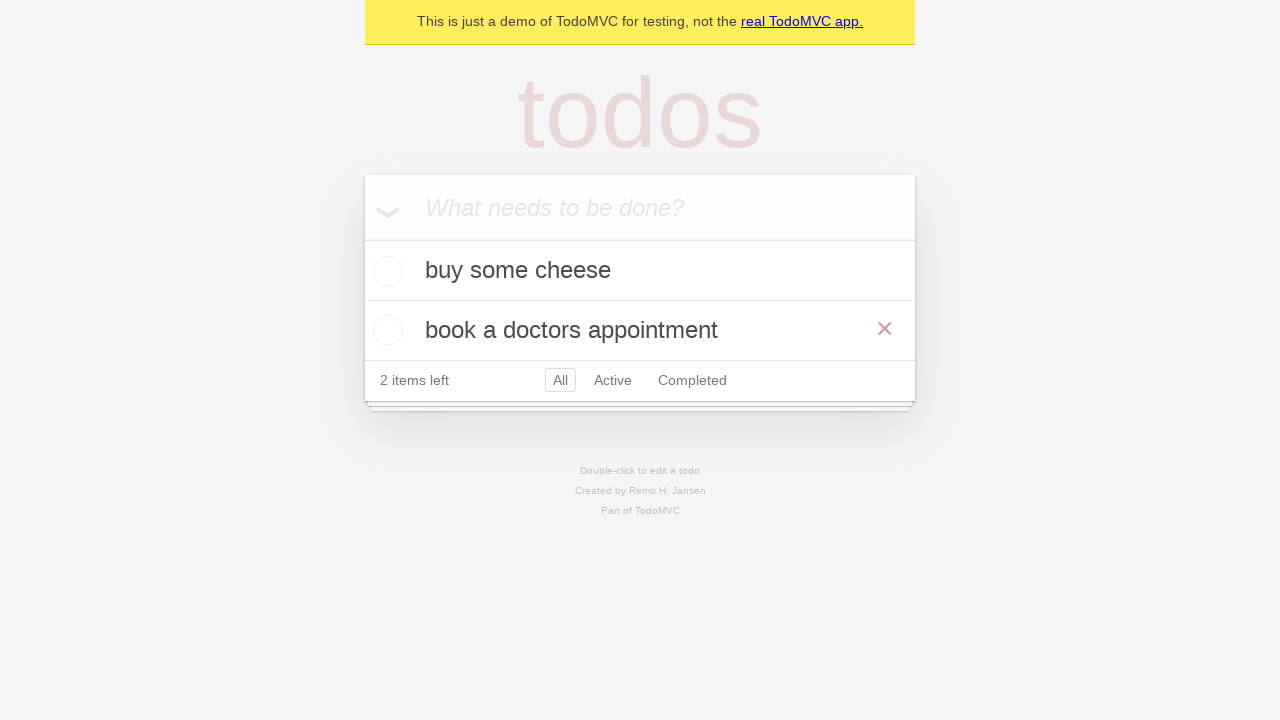

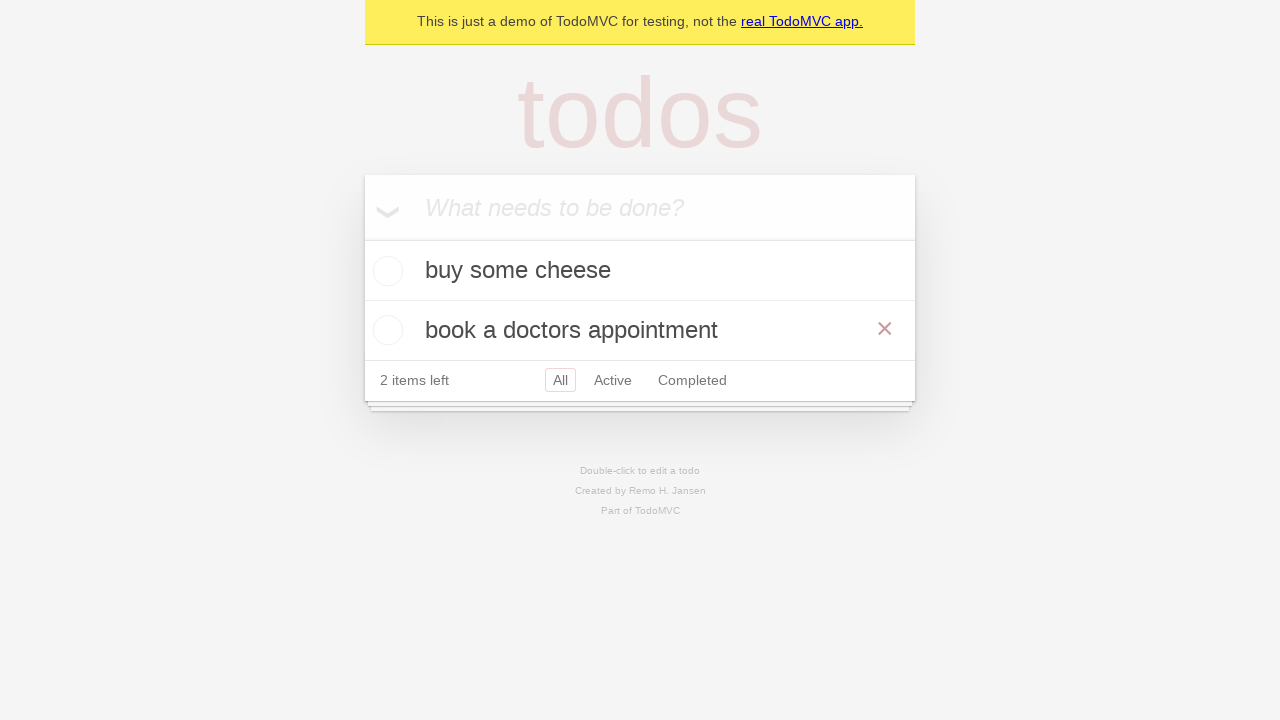